Tests navigation and interaction with various elements on nunzioweb.com including clicking menu items, playing embedded content, and navigating between pages

Starting URL: https://nunzioweb.com/

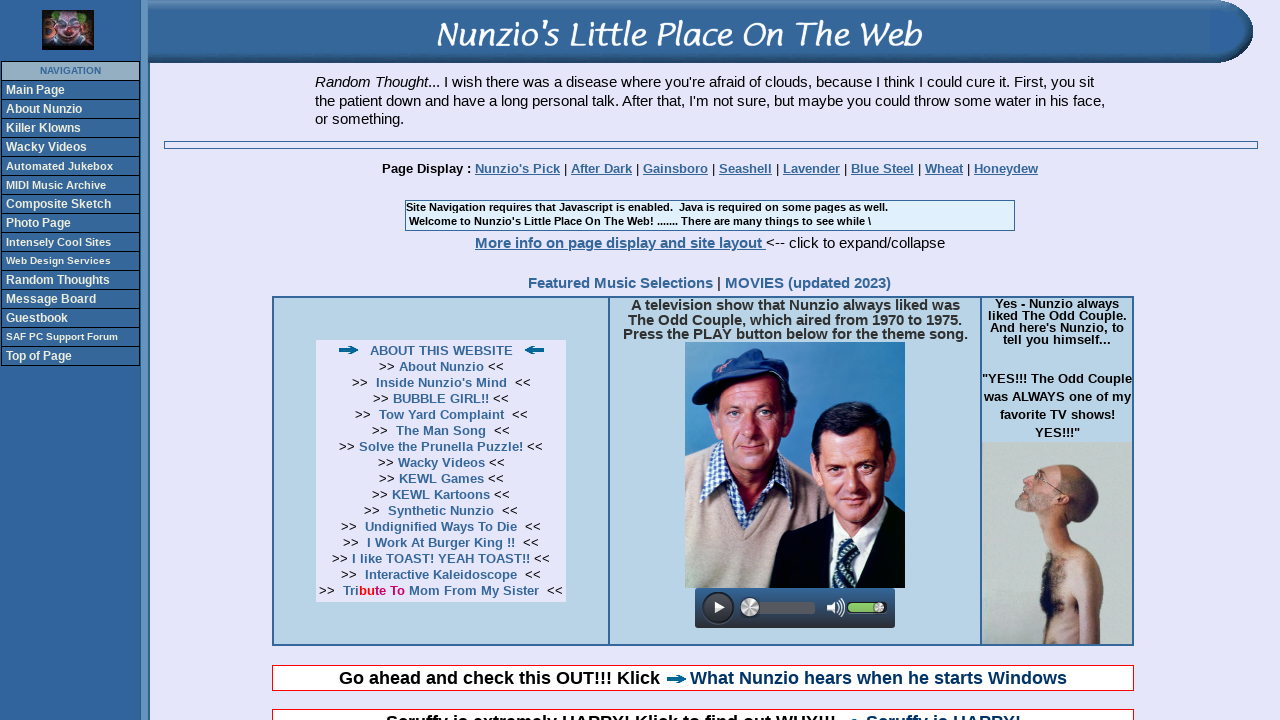

Verified that body element is visible on nunzioweb.com
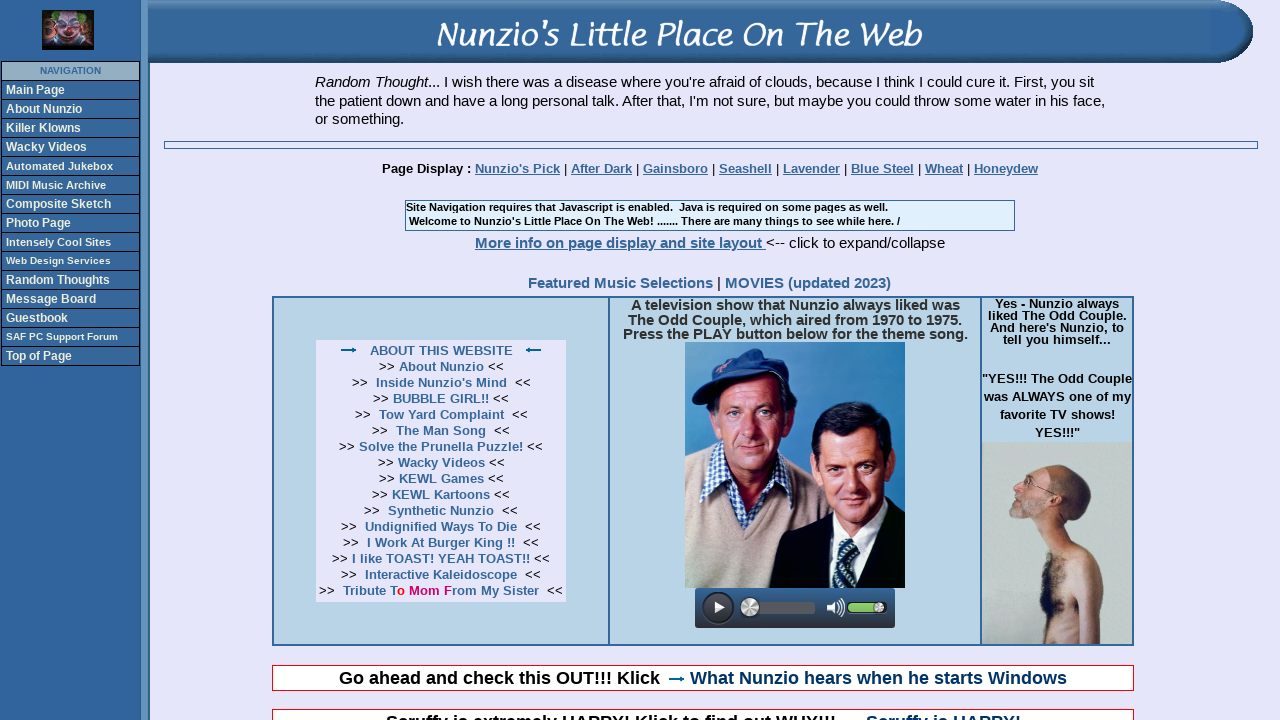

Clicked on photo page link in left menu at (70, 223) on (//td[@onmouseover='cellover1(this)'])[8]
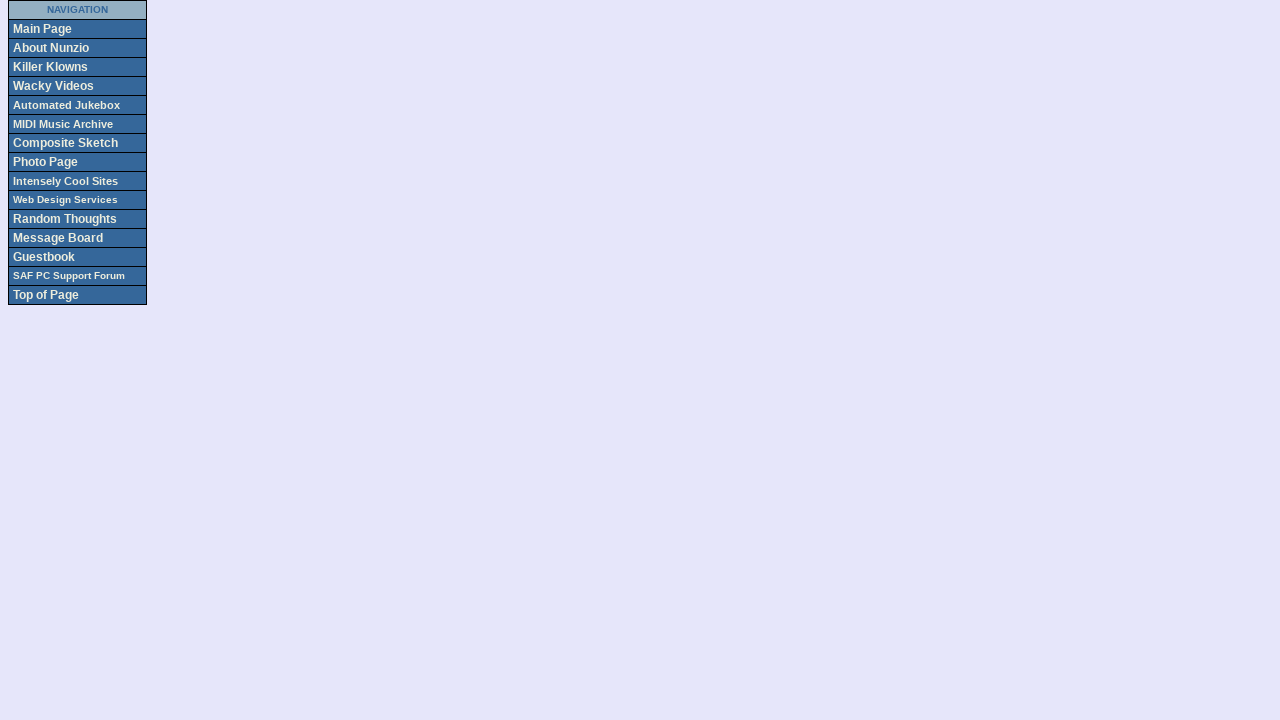

Waited 2 seconds for page to load
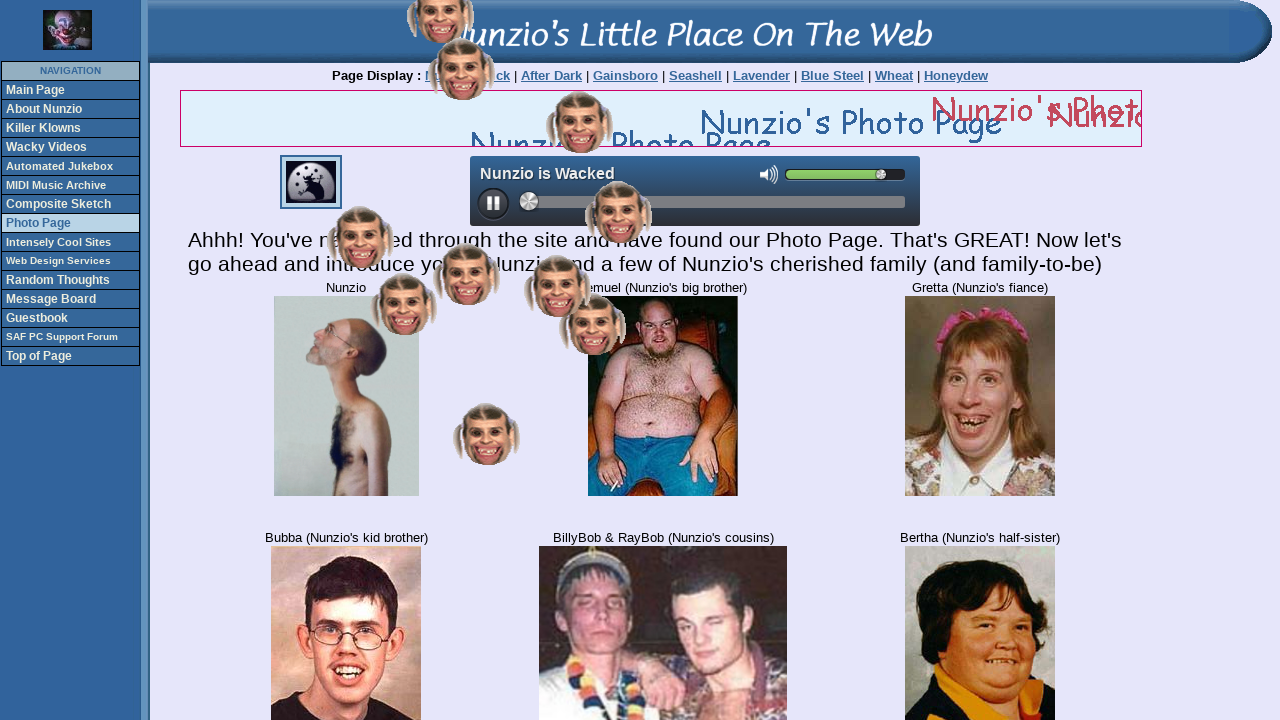

Navigated back to main page
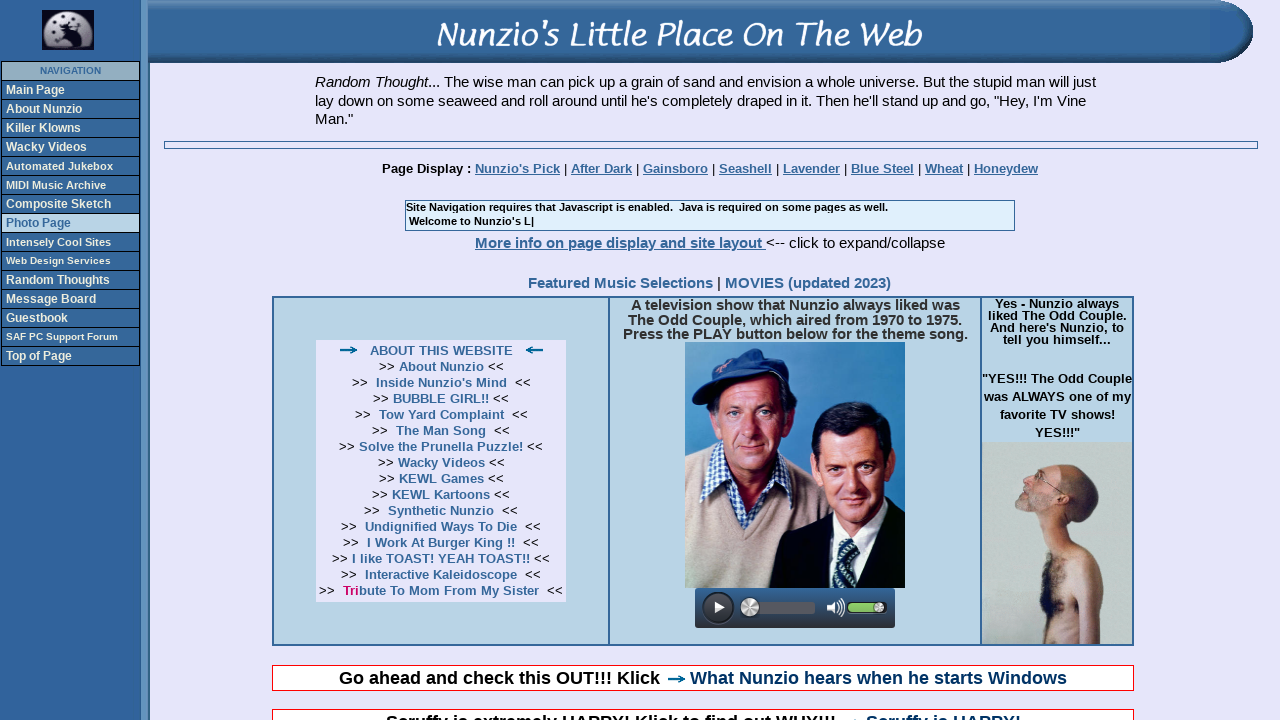

Clicked play button on embedded content in iframe at (719, 609) on iframe >> nth=1 >> internal:control=enter-frame >> (//button[@type='button'])[1]
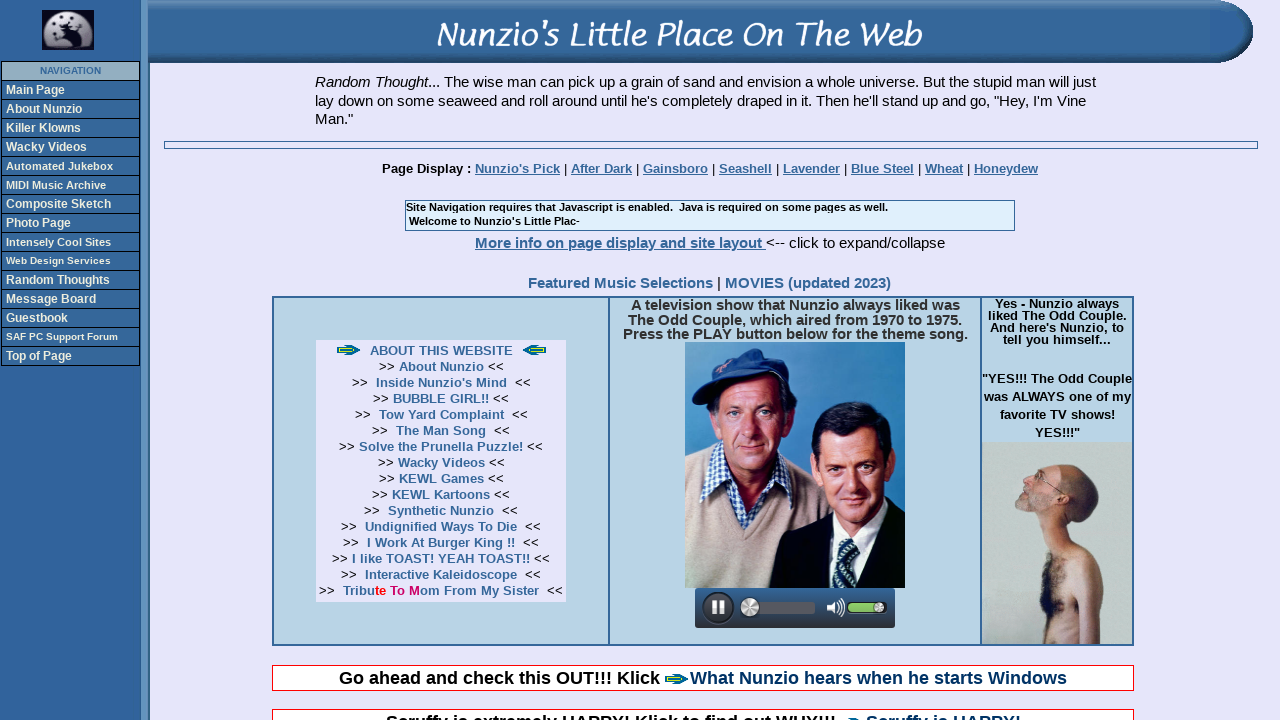

Retrieved all navigation menu elements
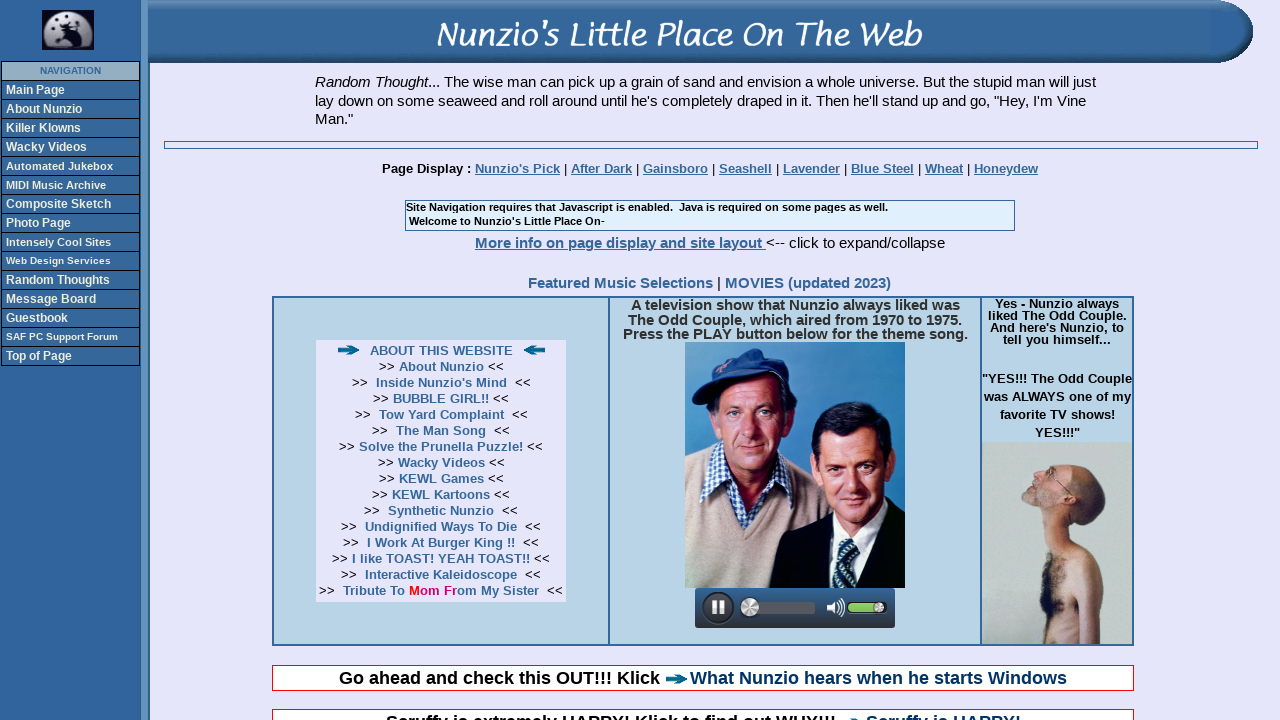

Clicked on 'How to Access Free Yahoo! Mail with Outlook' link at (615, 360) on xpath=//*[text()='How to Access Free Yahoo! Mail with Outlook']
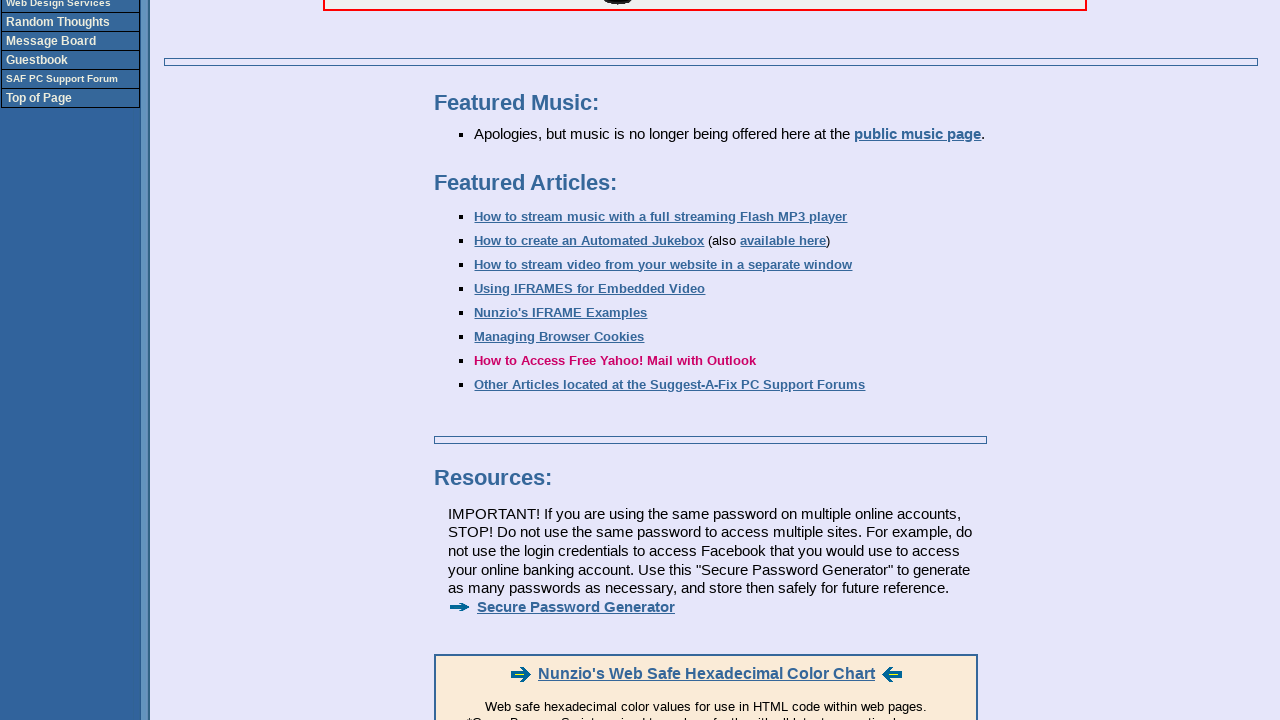

Waited 3 seconds for Yahoo Mail page to load
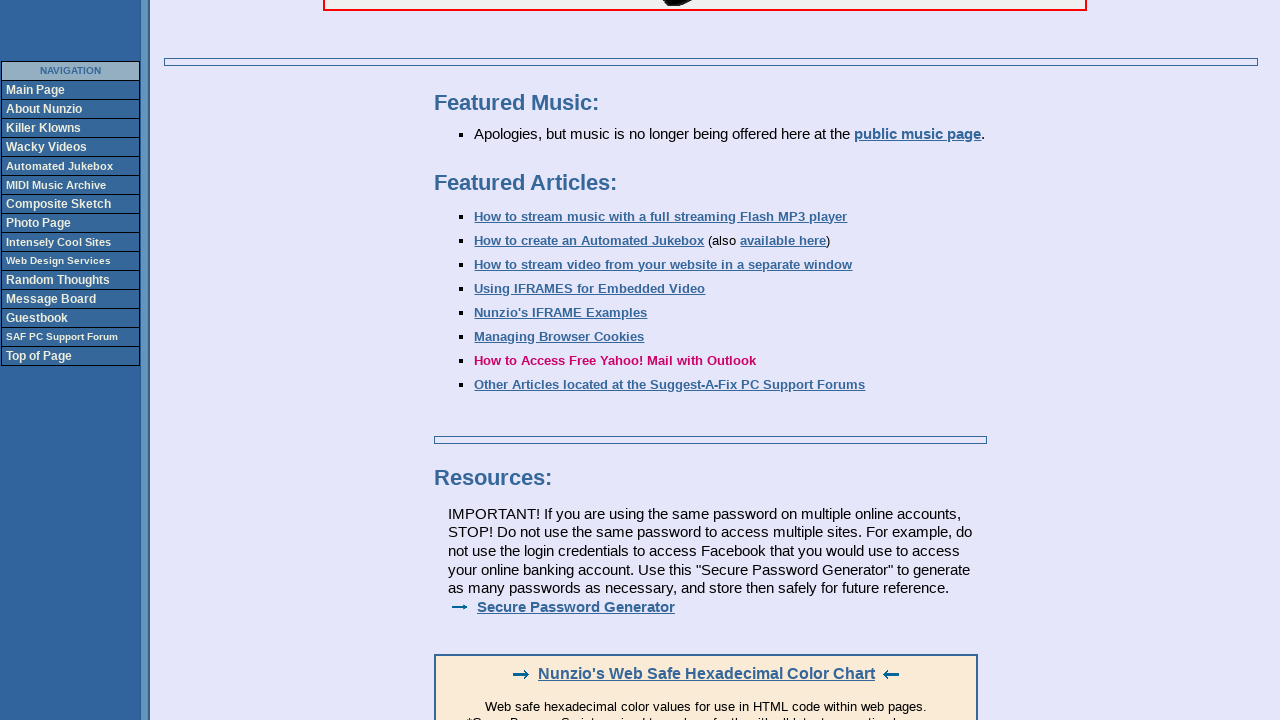

Navigated back to previous page
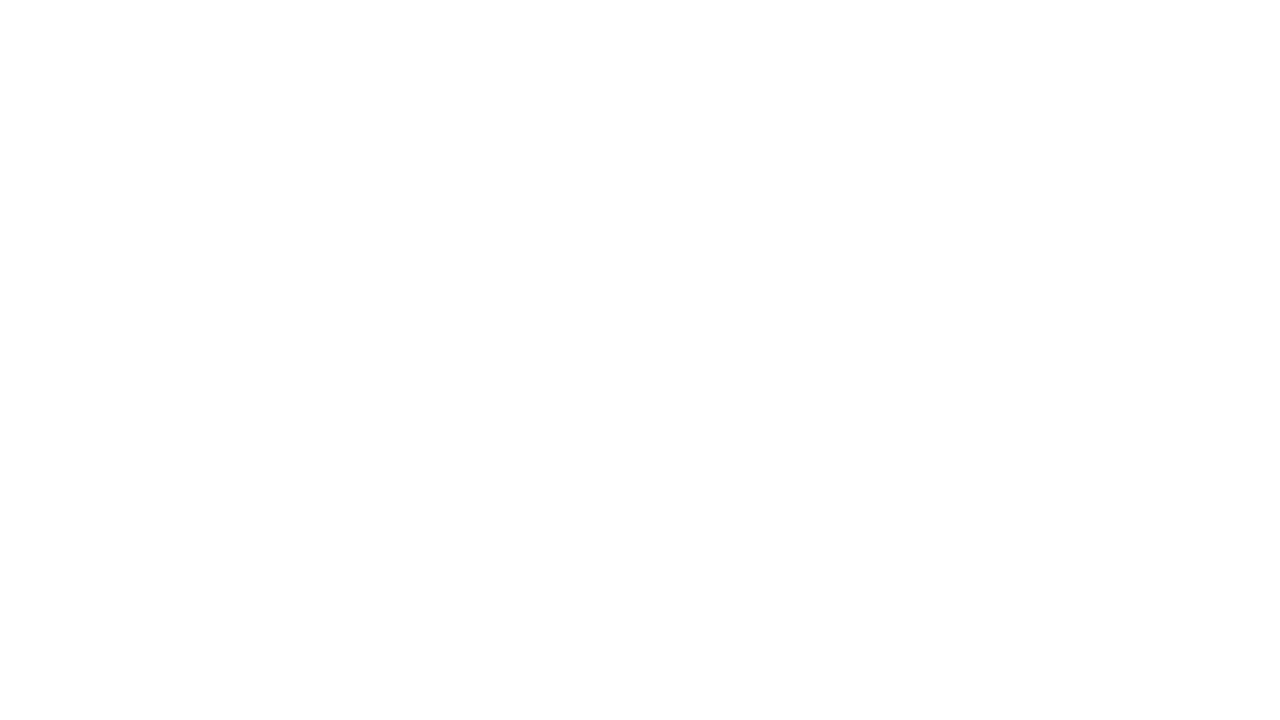

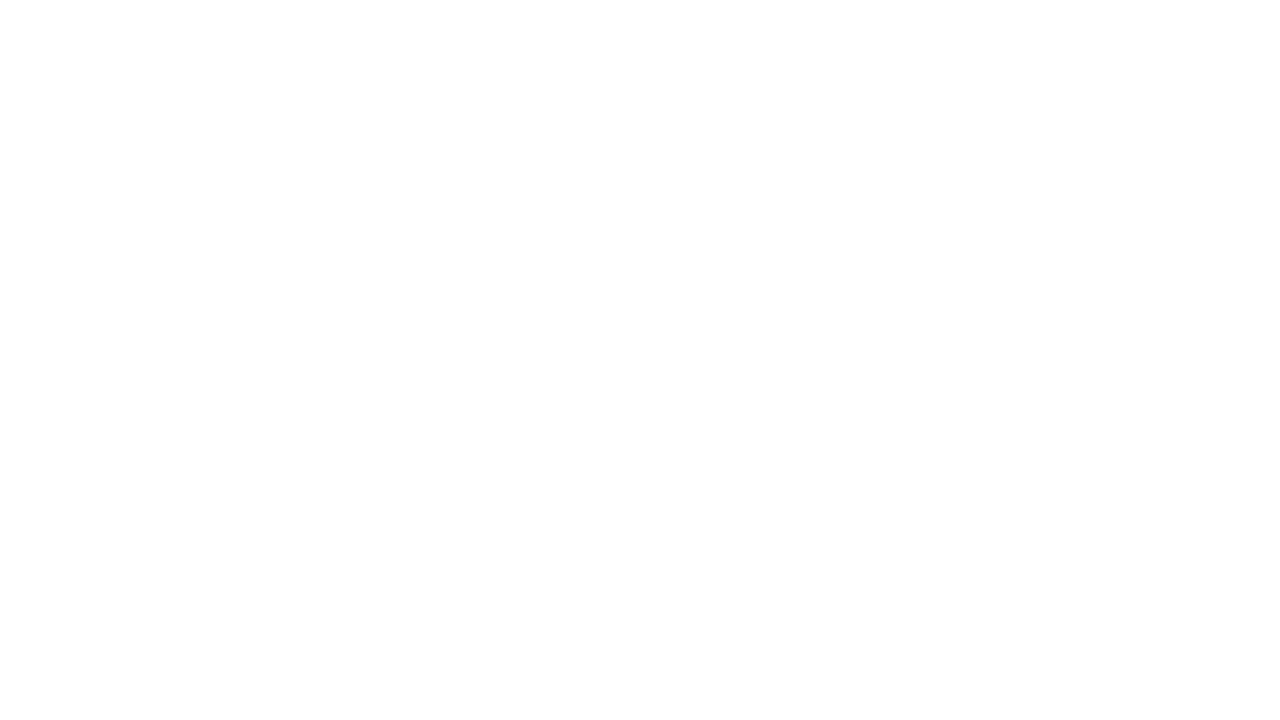